Tests that clicking Clear completed removes completed items from the list

Starting URL: https://demo.playwright.dev/todomvc

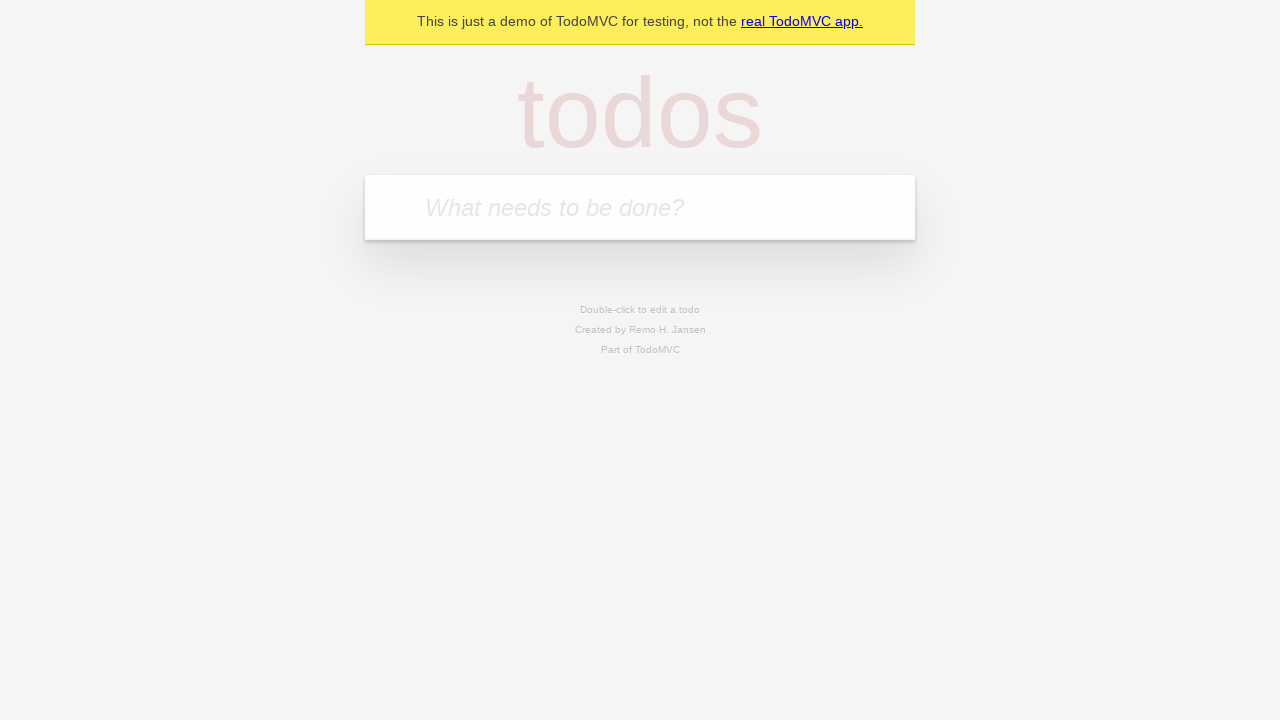

Filled new todo input with 'buy some cheese' on .new-todo
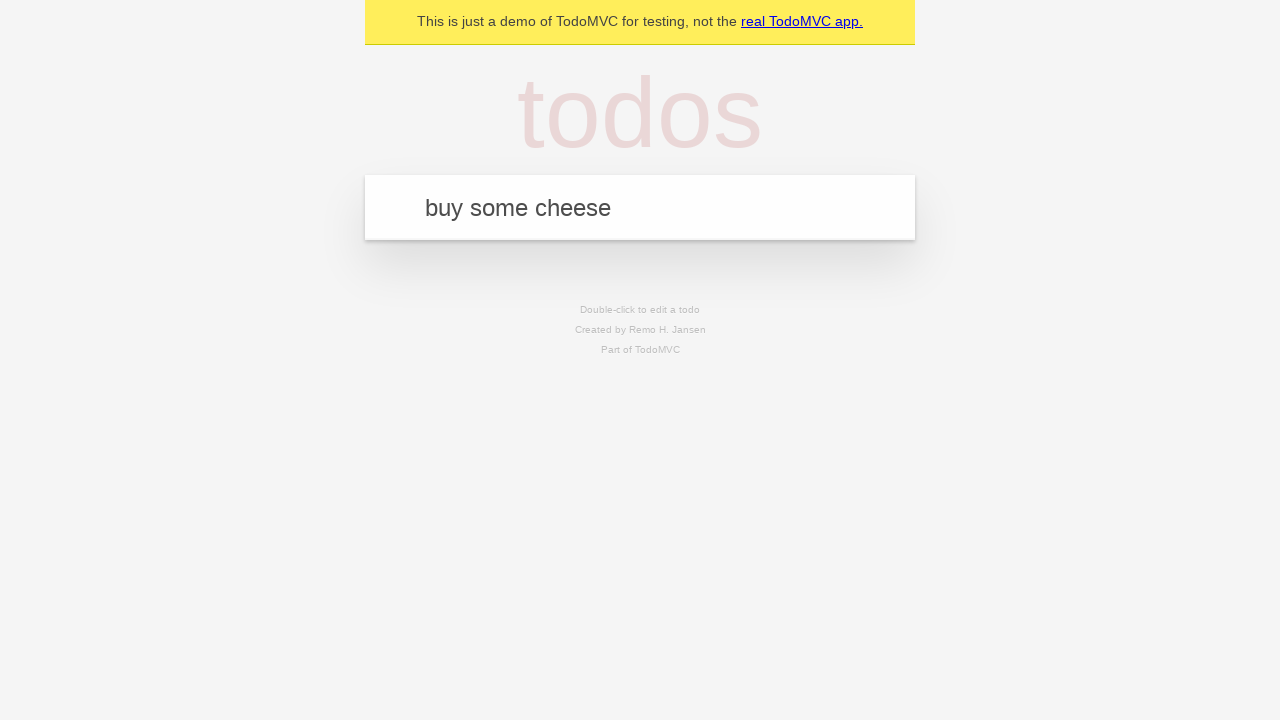

Pressed Enter to add first todo item on .new-todo
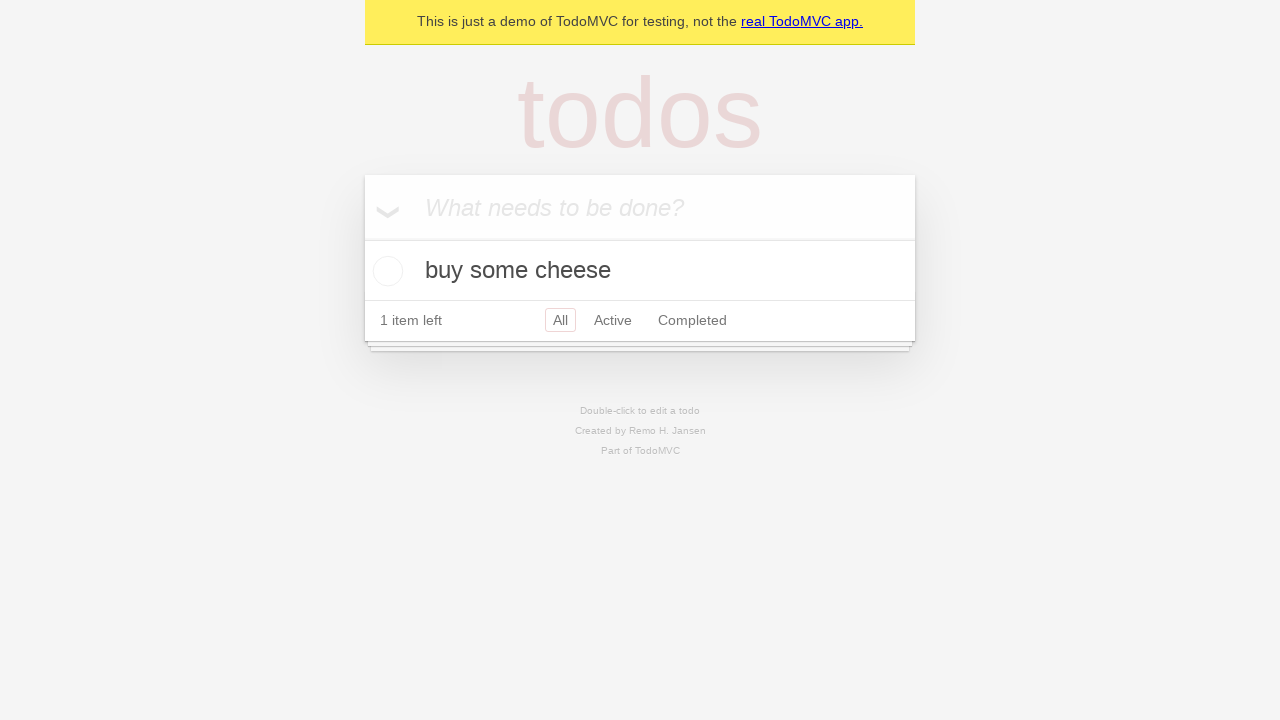

Filled new todo input with 'feed the cat' on .new-todo
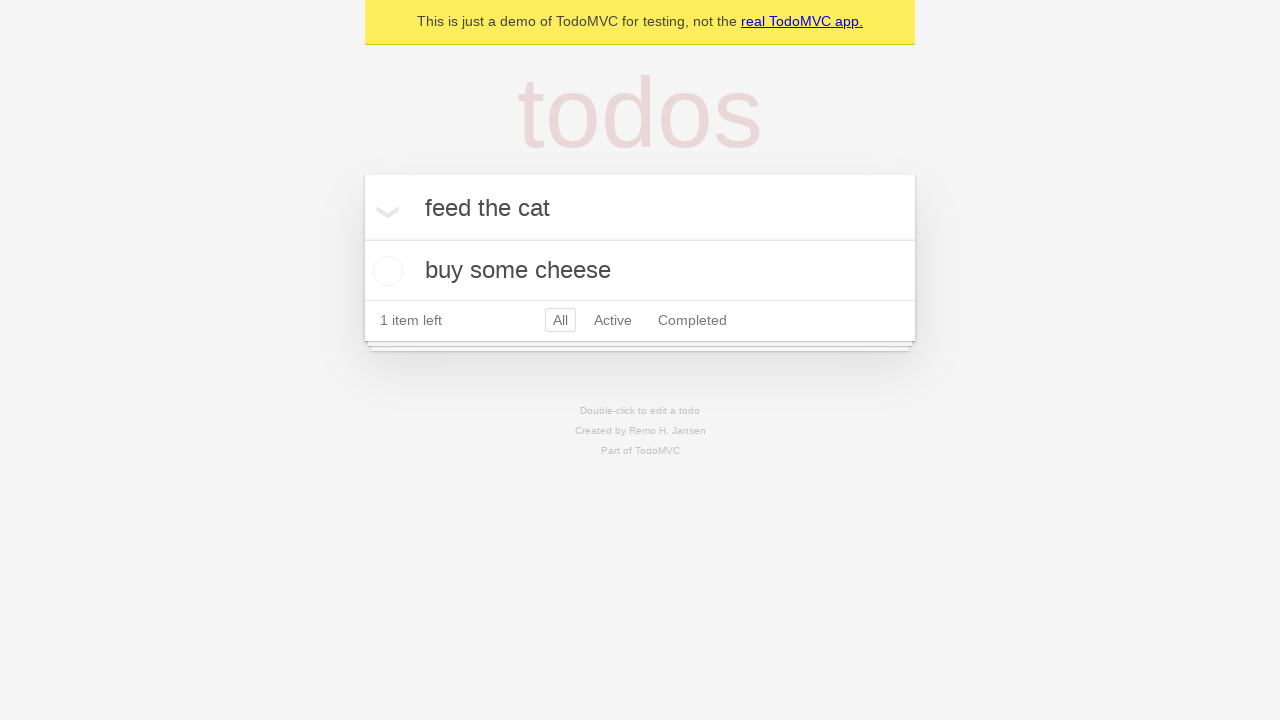

Pressed Enter to add second todo item on .new-todo
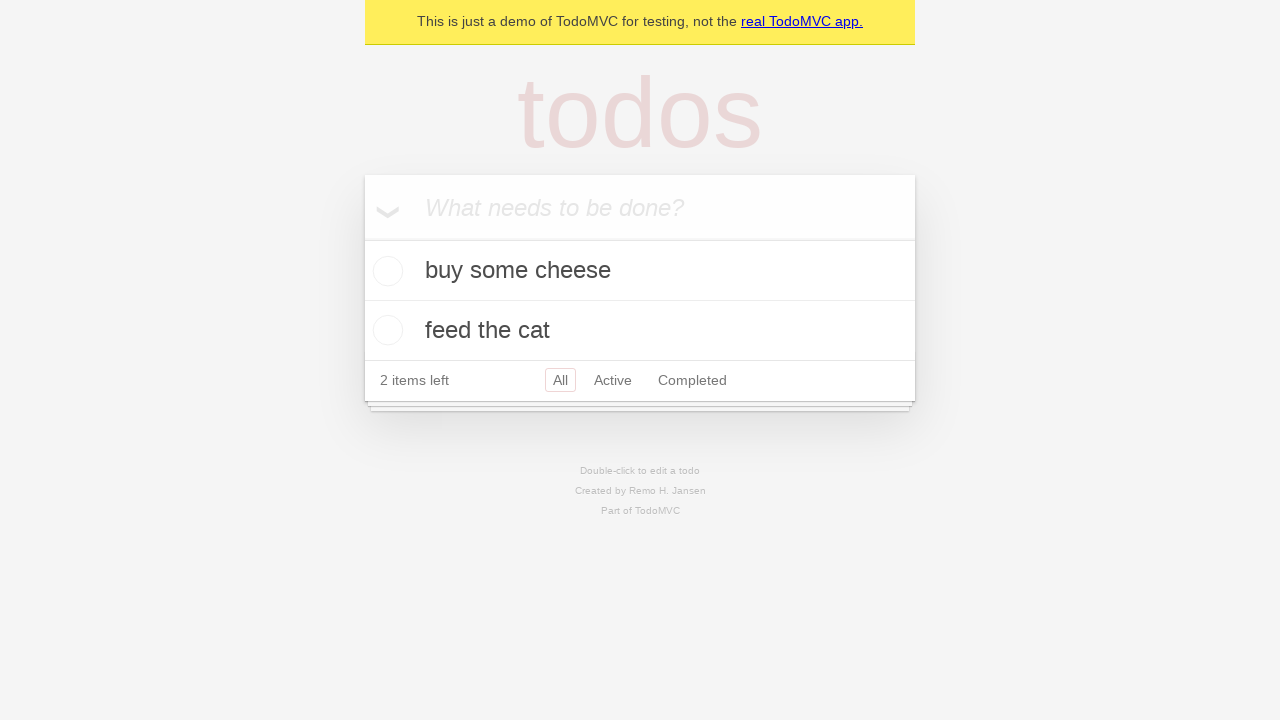

Filled new todo input with 'book a doctors appointment' on .new-todo
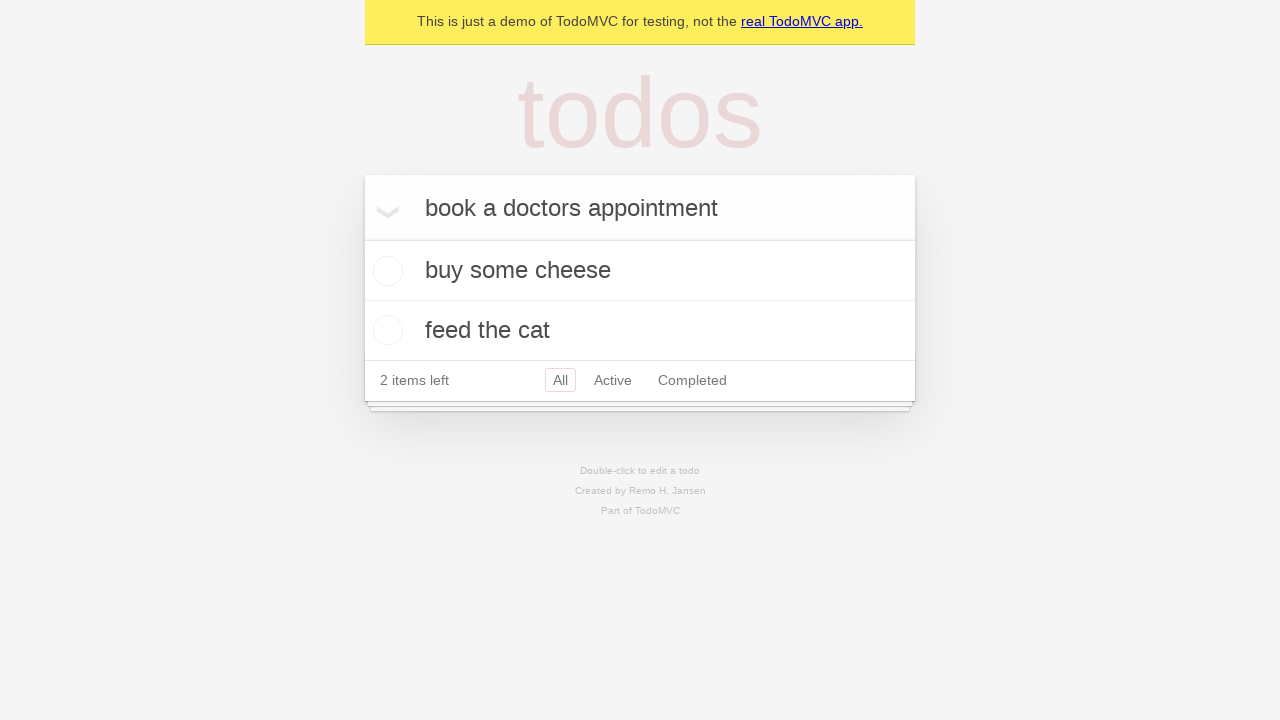

Pressed Enter to add third todo item on .new-todo
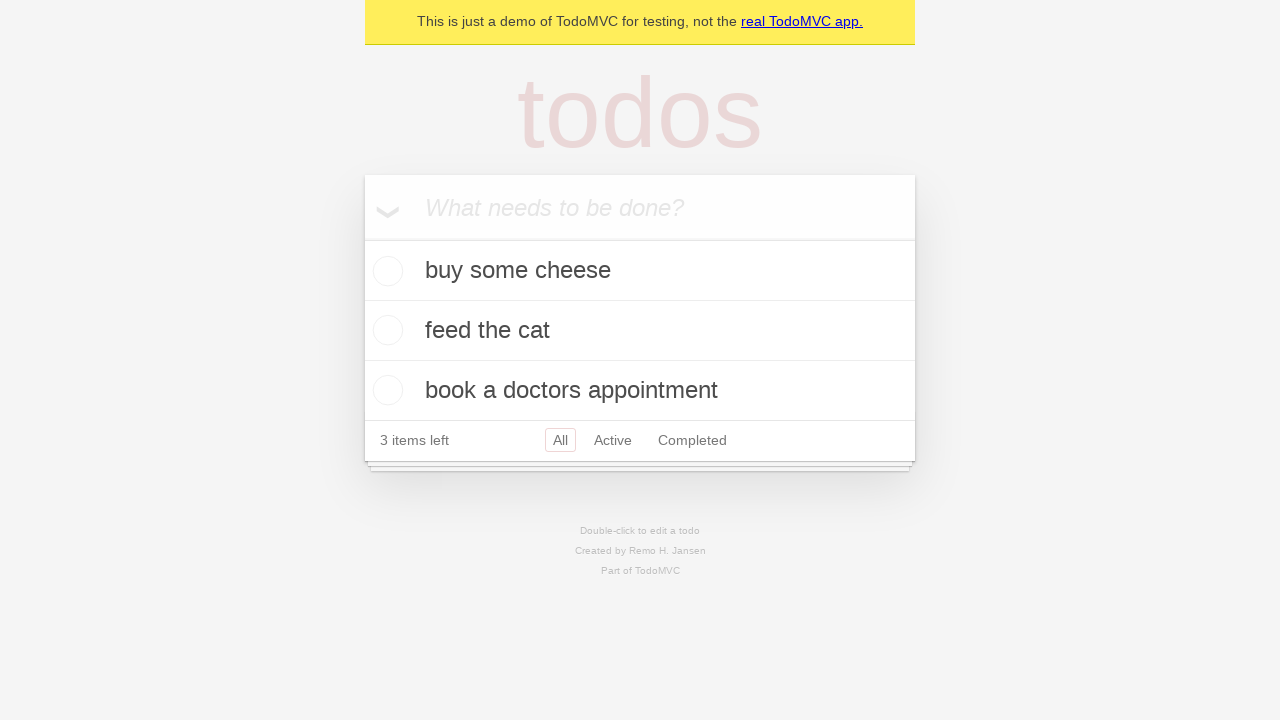

Waited for third todo item to appear in list
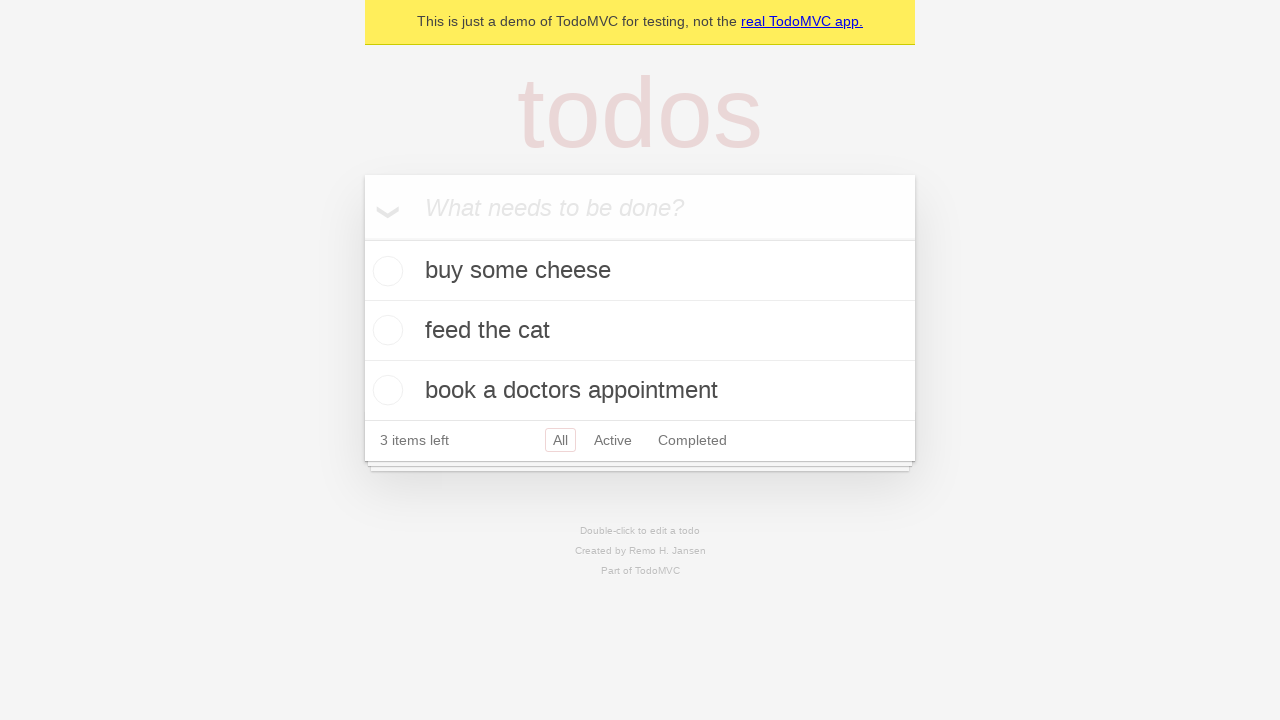

Checked the second todo item to mark it as completed at (385, 330) on .todo-list li >> nth=1 >> .toggle
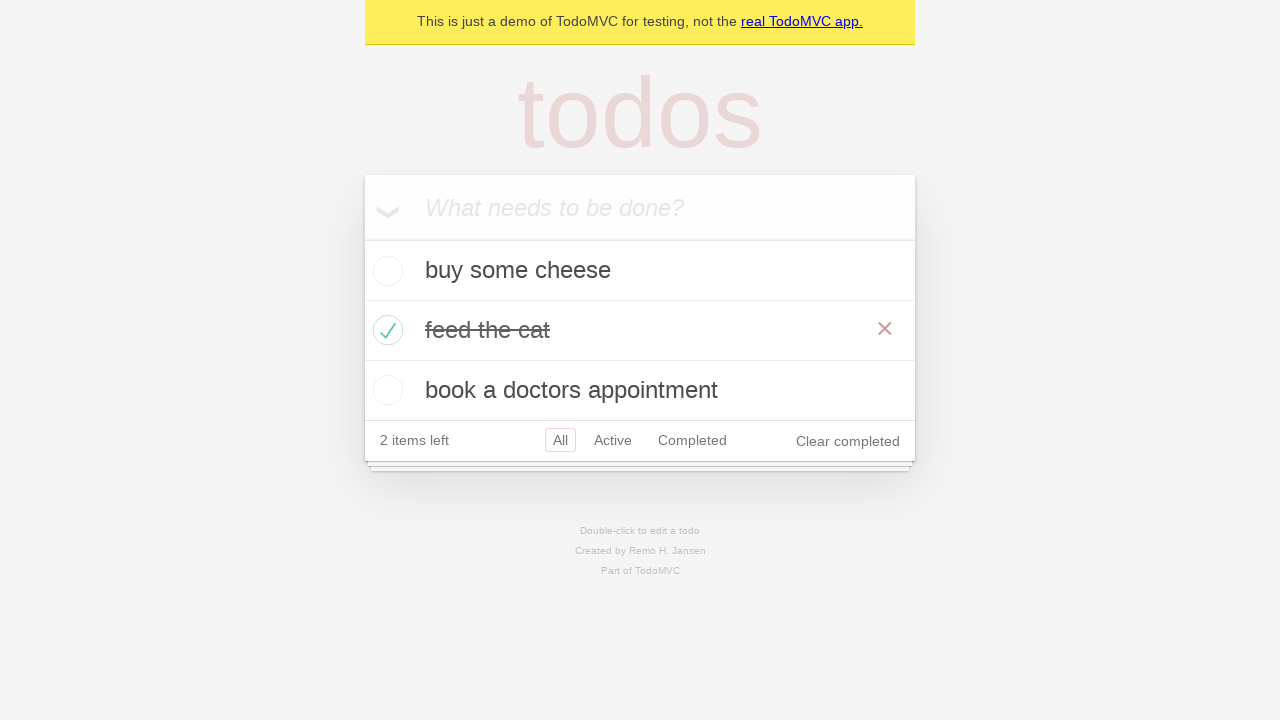

Clicked Clear completed button to remove completed items at (848, 441) on .clear-completed
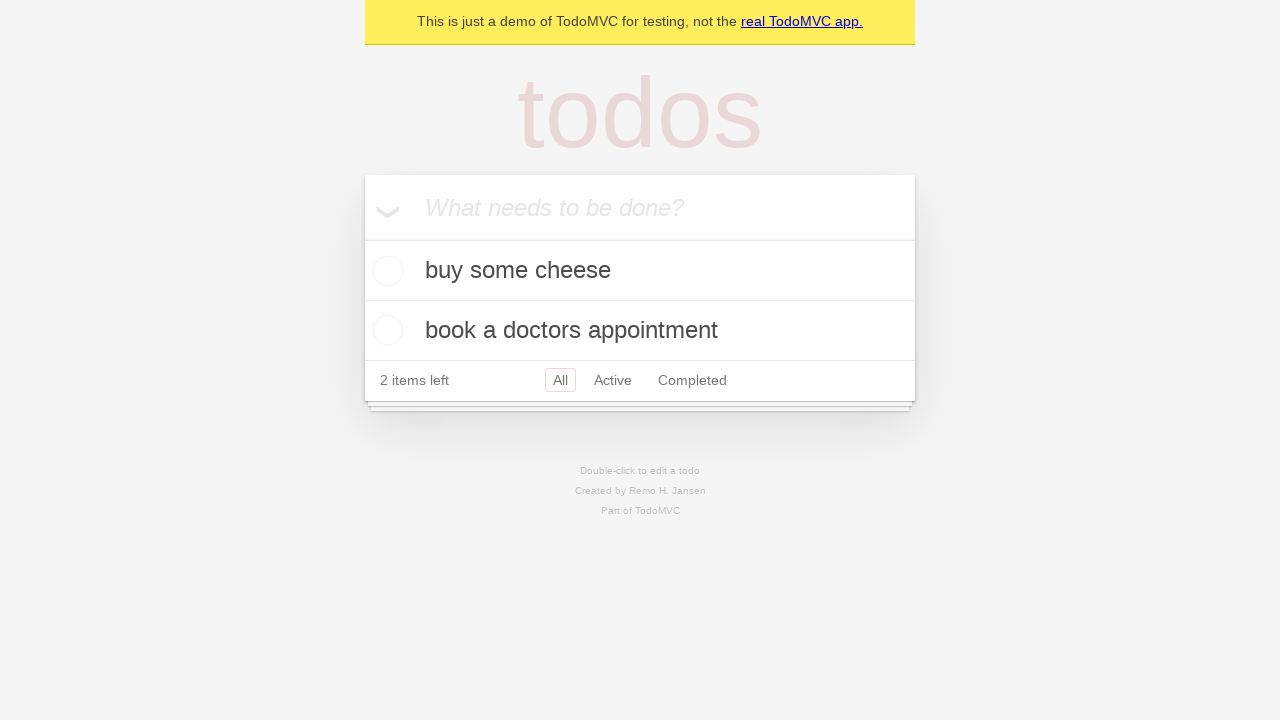

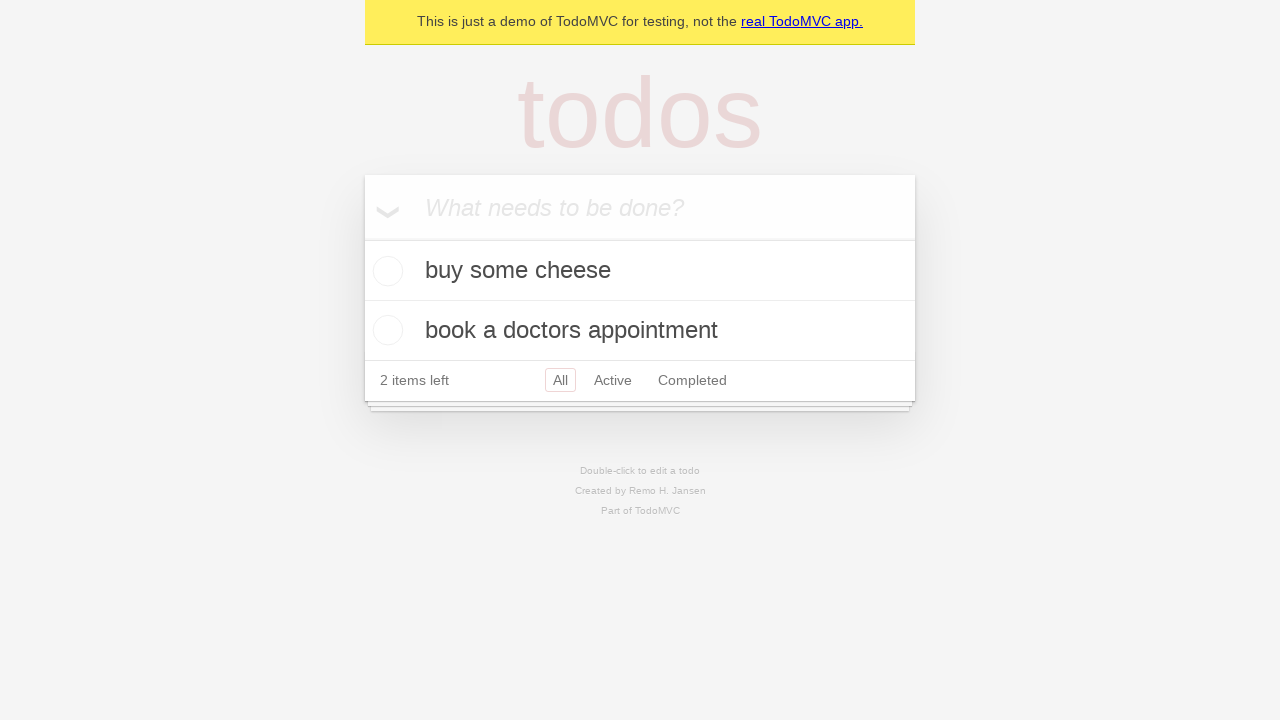